Verifies that the browser navigates to the Hepsiburada homepage successfully

Starting URL: https://www.hepsiburada.com/

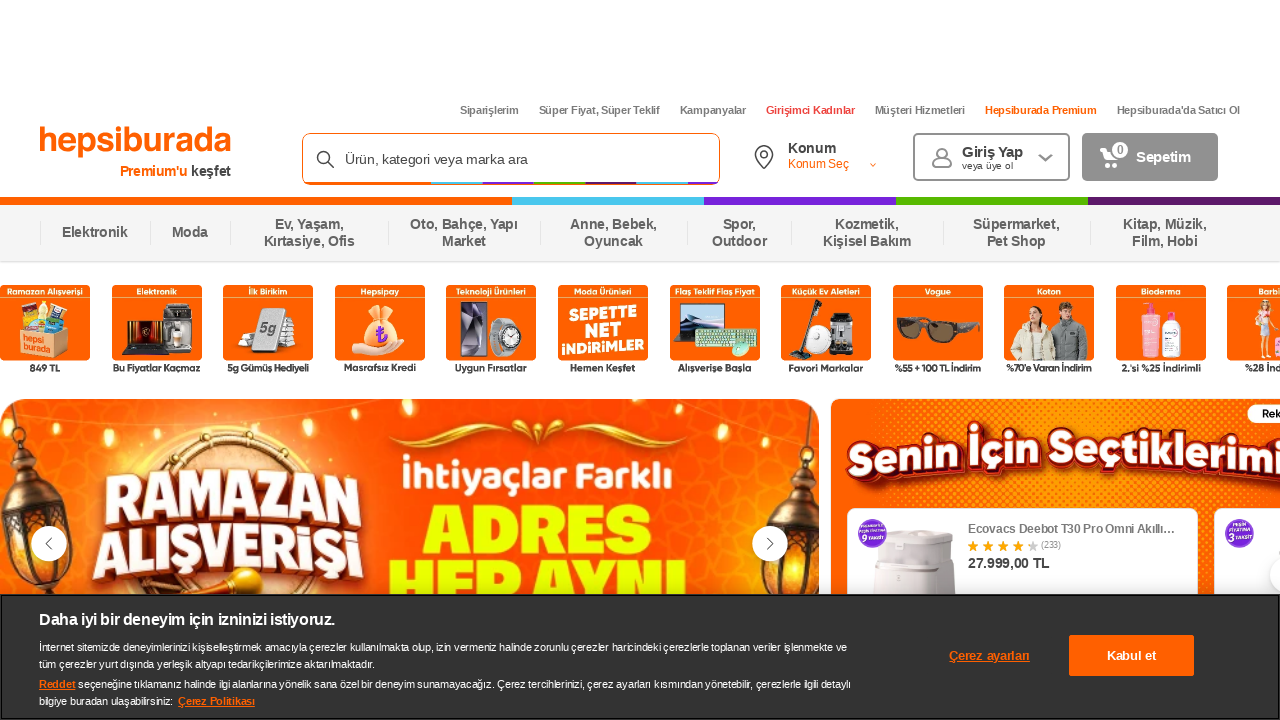

Navigated to Hepsiburada homepage
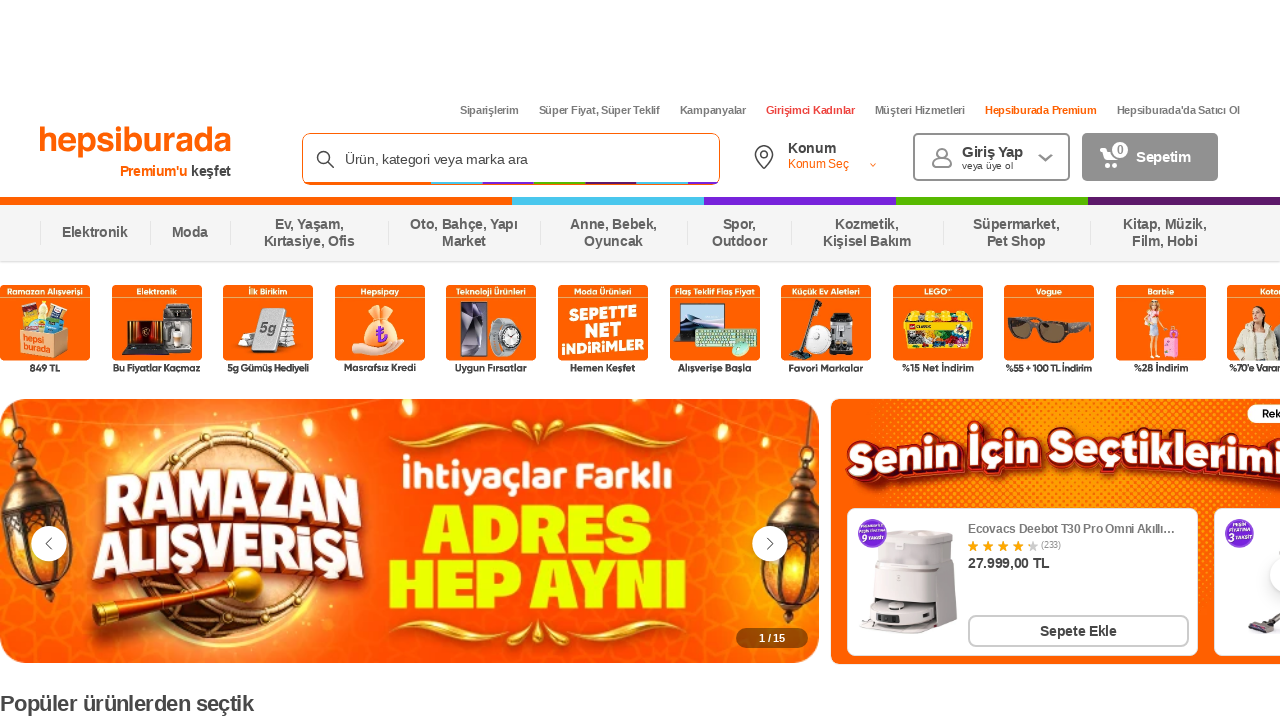

Verified that the browser is on the Hepsiburada homepage (URL assertion passed)
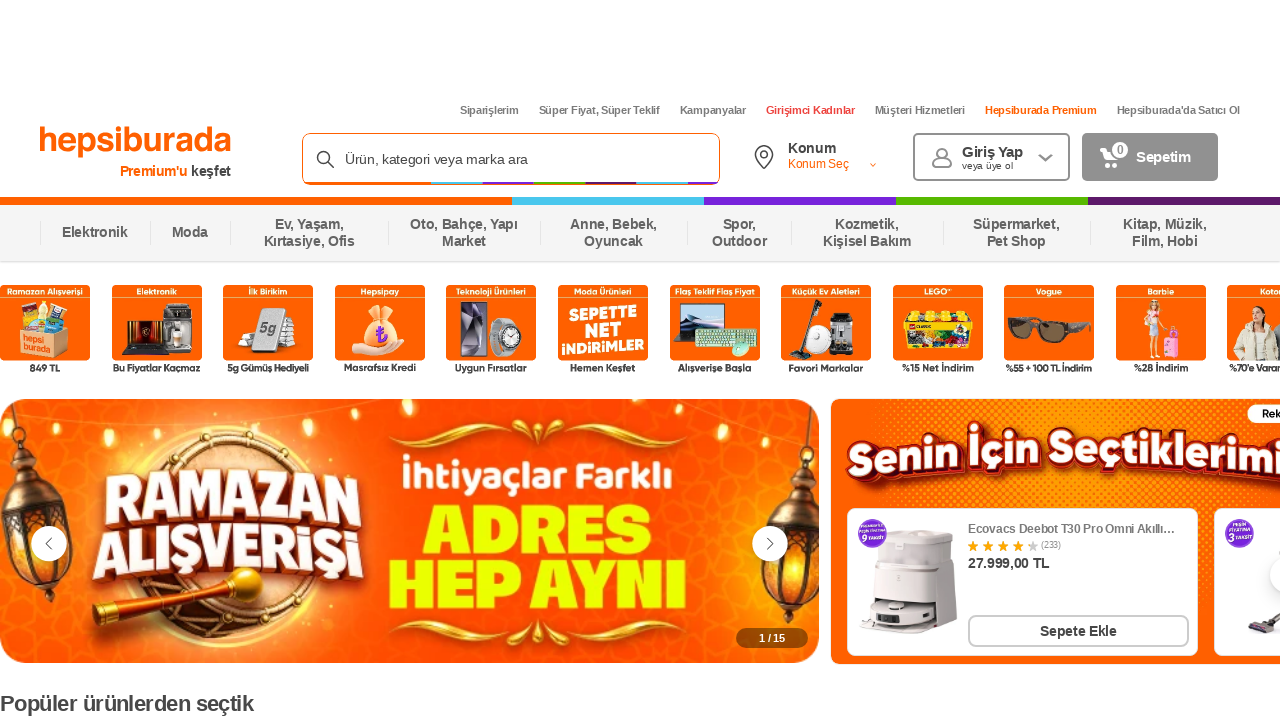

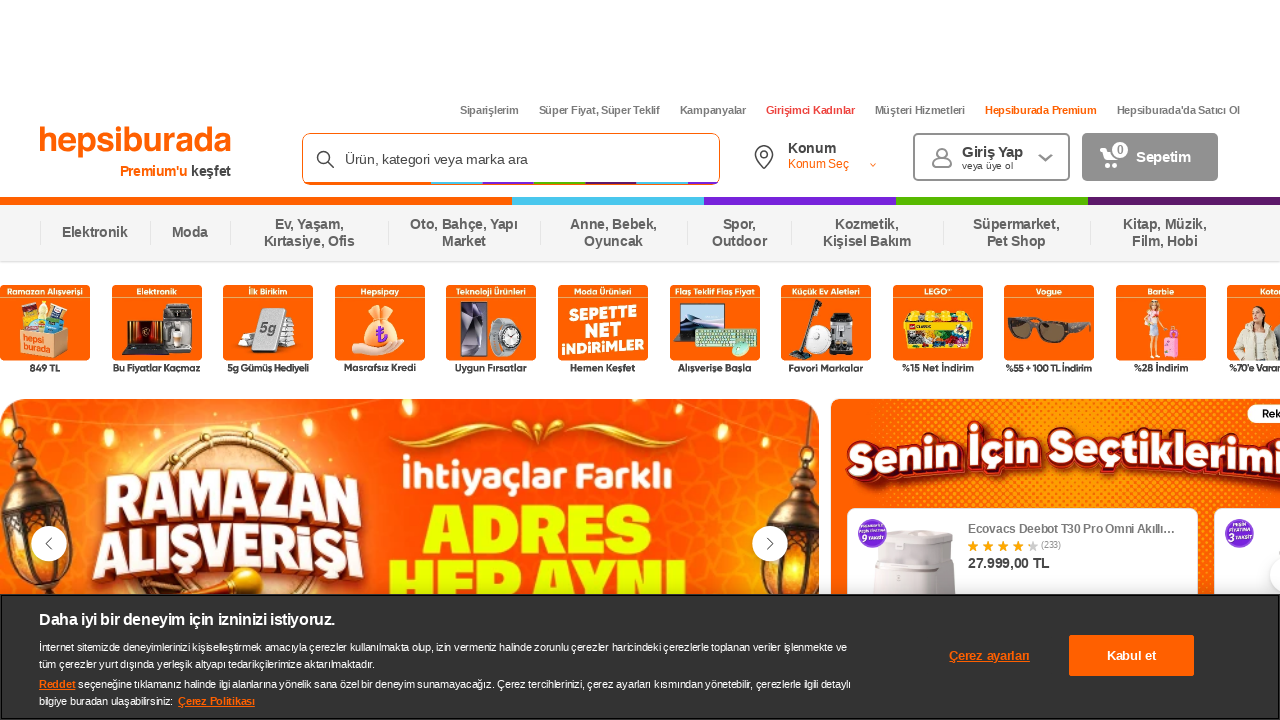